Tests back and forth navigation by clicking on the A/B Testing link, verifying the page title, navigating back to the home page, and verifying the home page title.

Starting URL: https://practice.cydeo.com

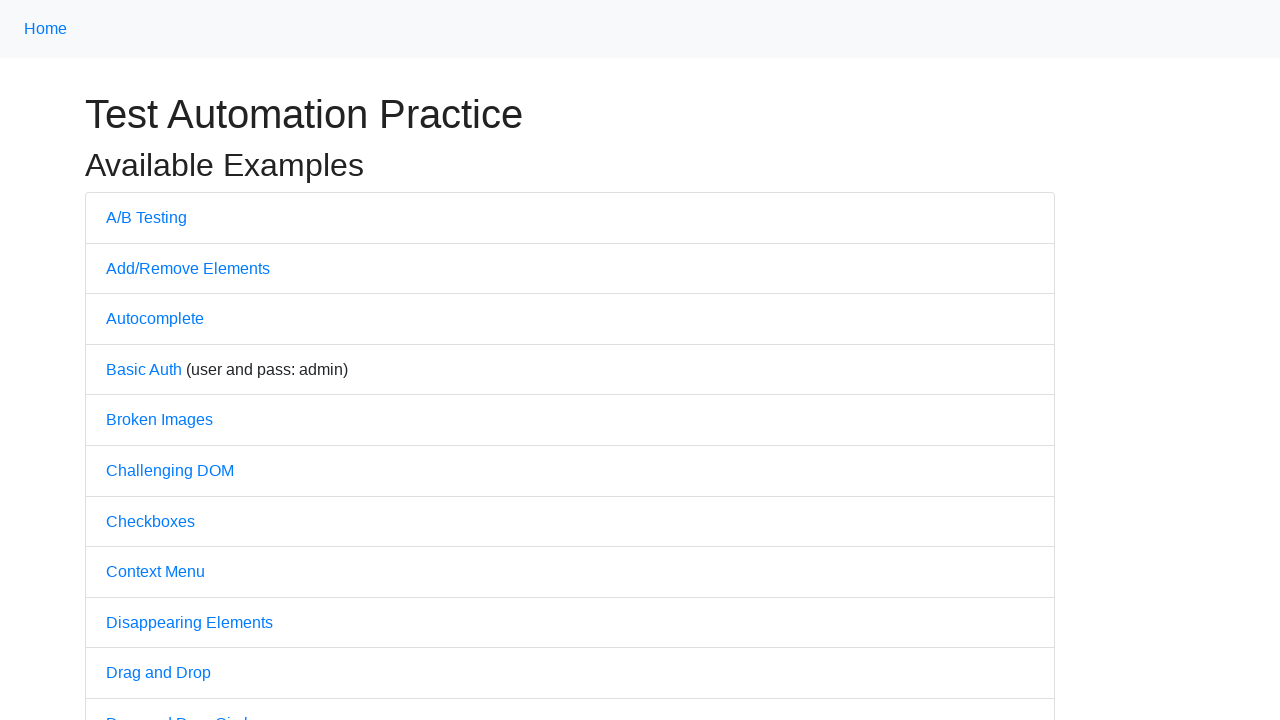

Clicked on A/B Testing link at (146, 217) on text=A/B Testing
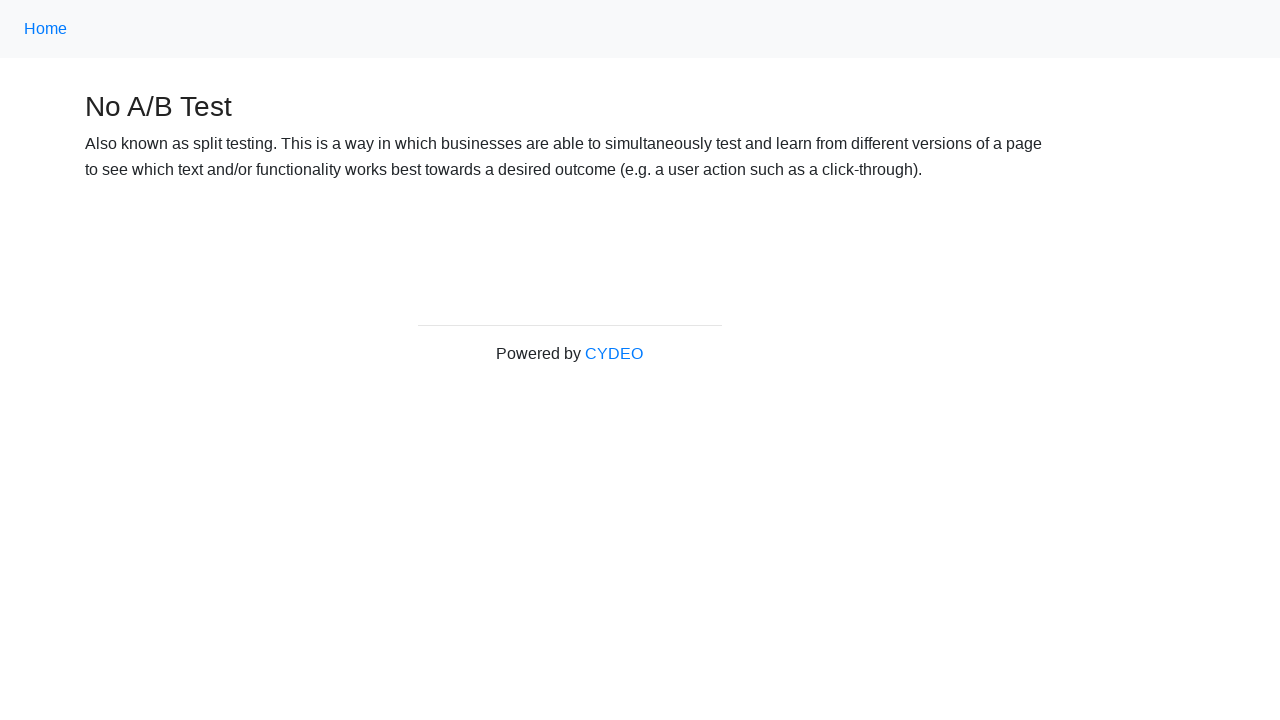

Waited for page load state
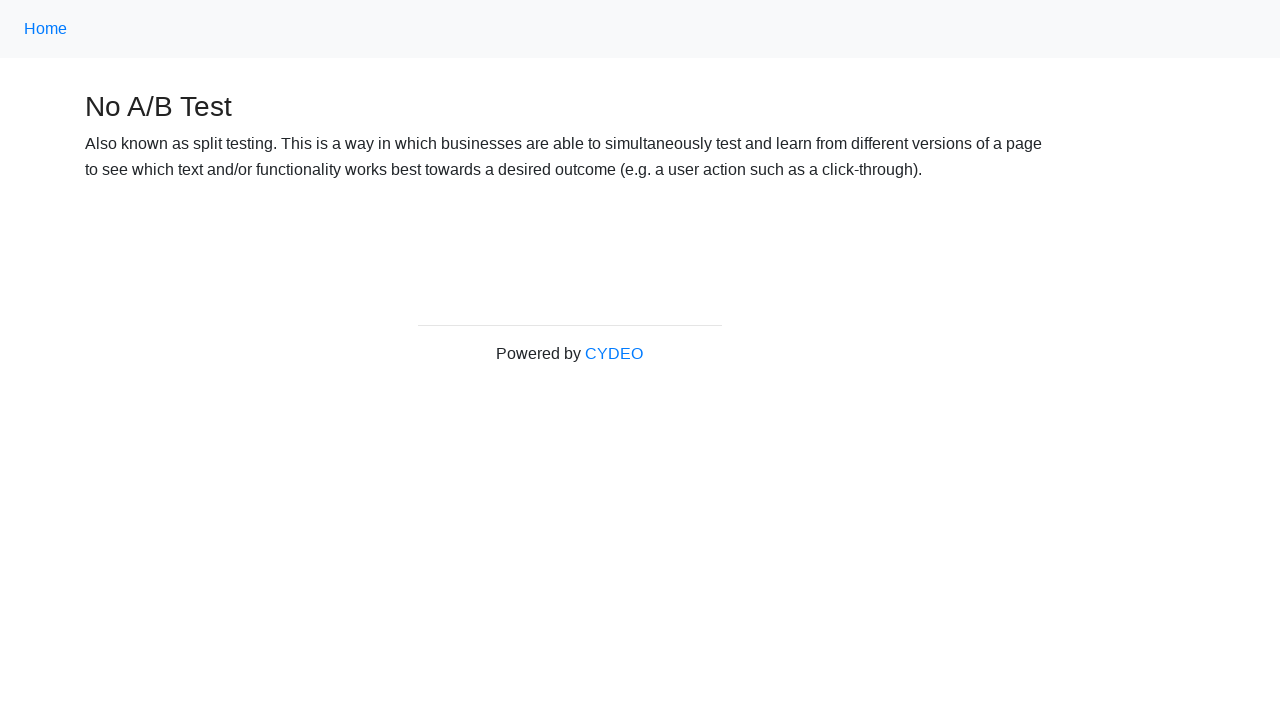

Verified page title is 'No A/B Test'
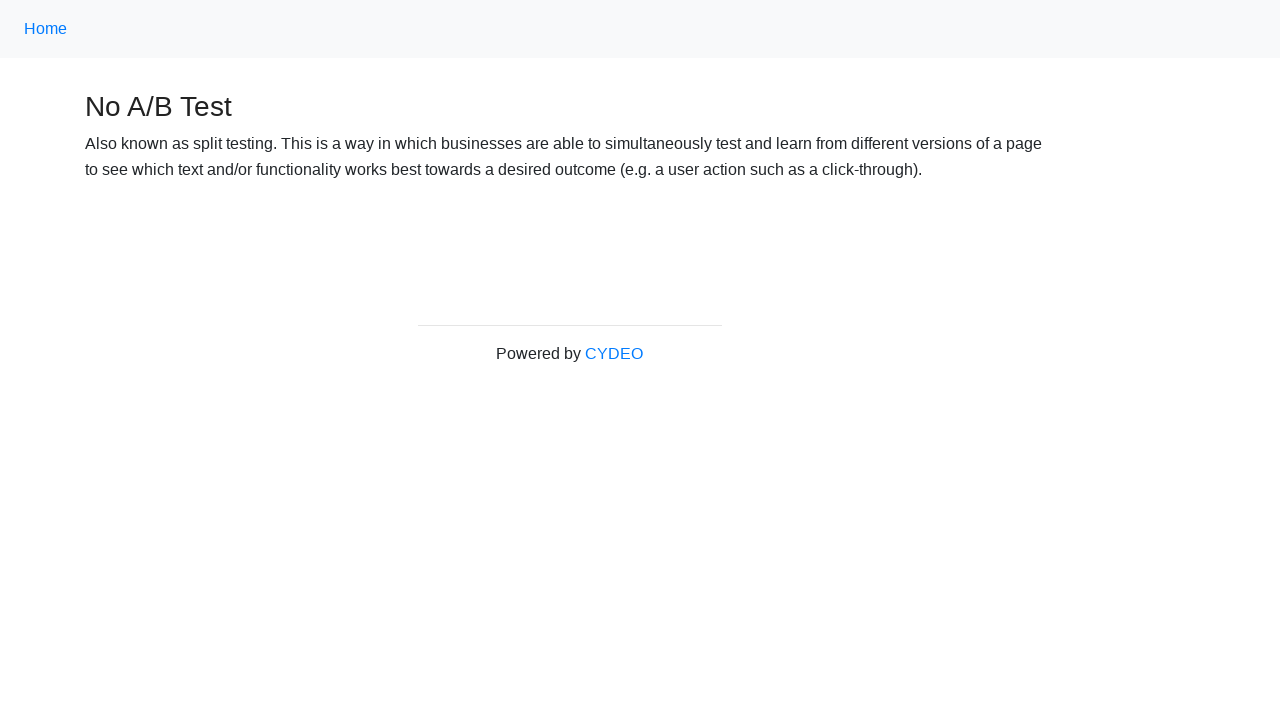

Navigated back to home page
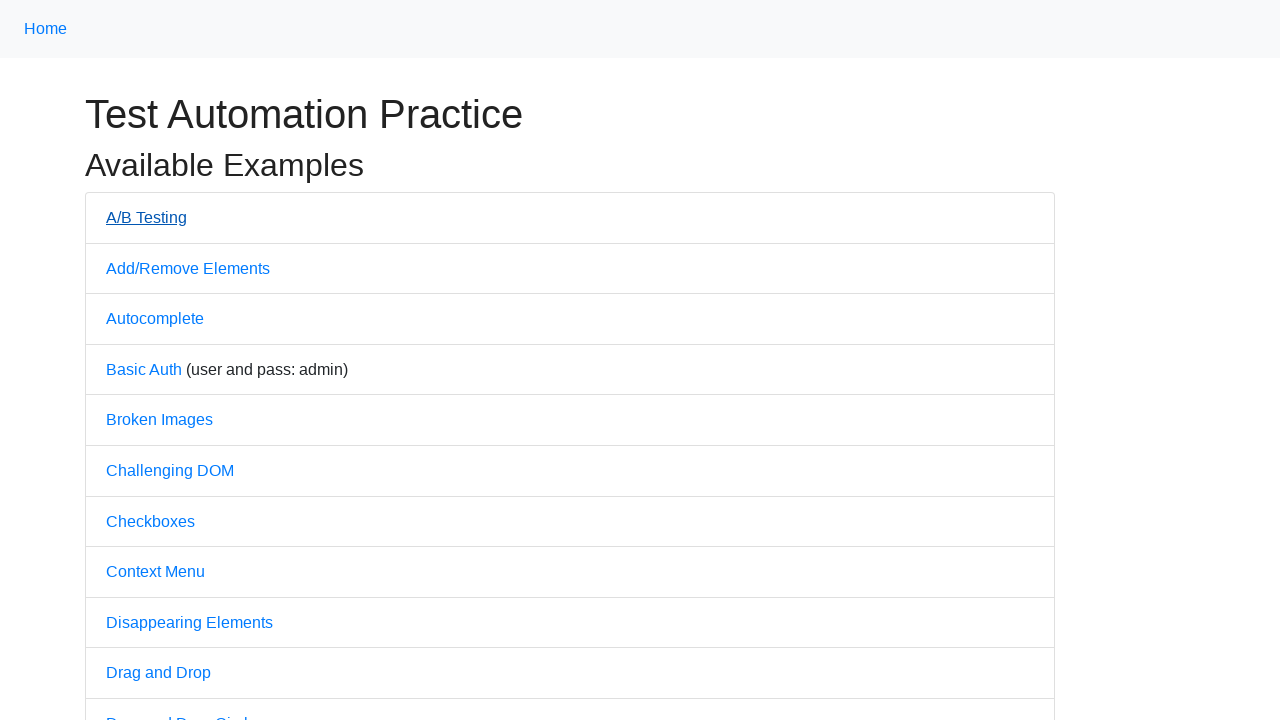

Waited for page load state
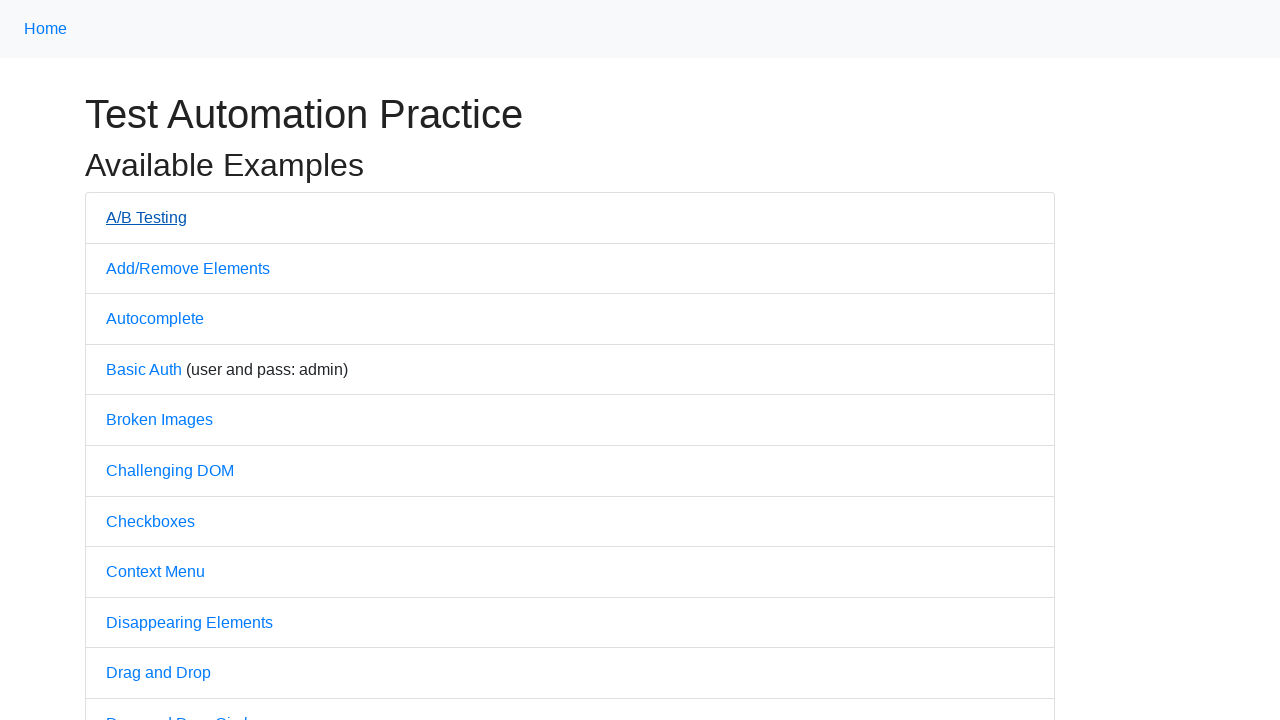

Verified page title is 'Practice'
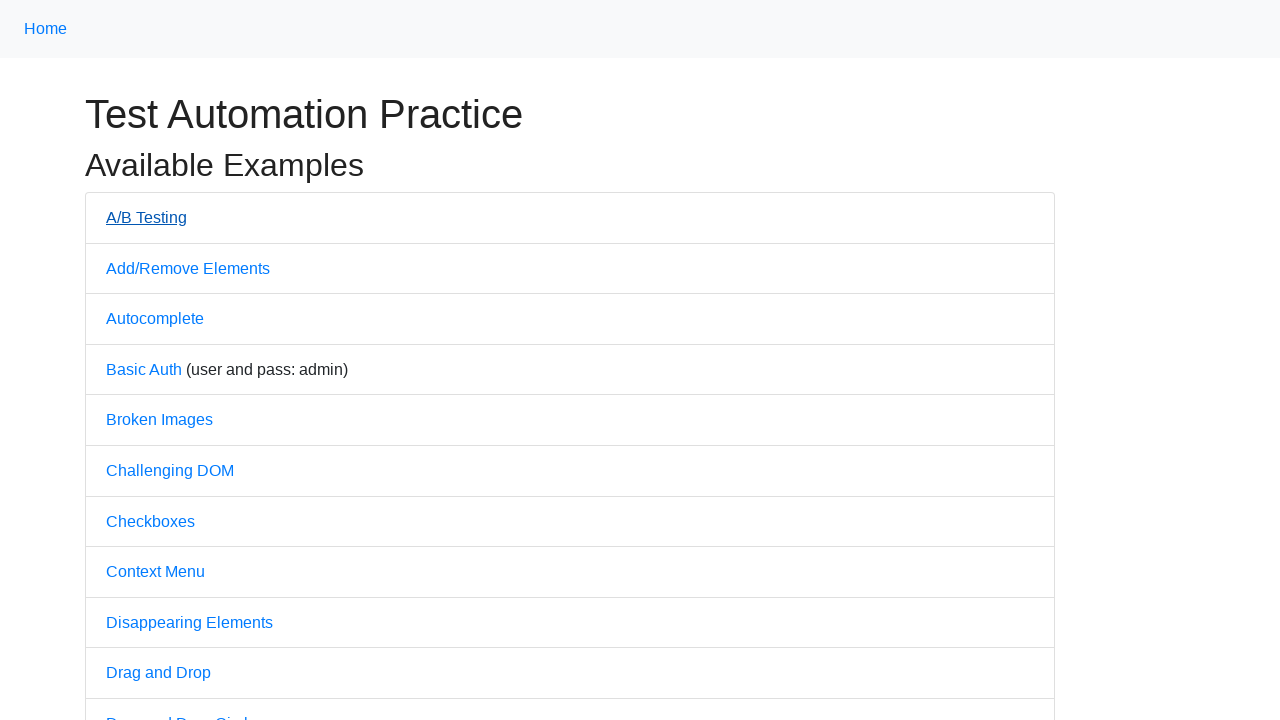

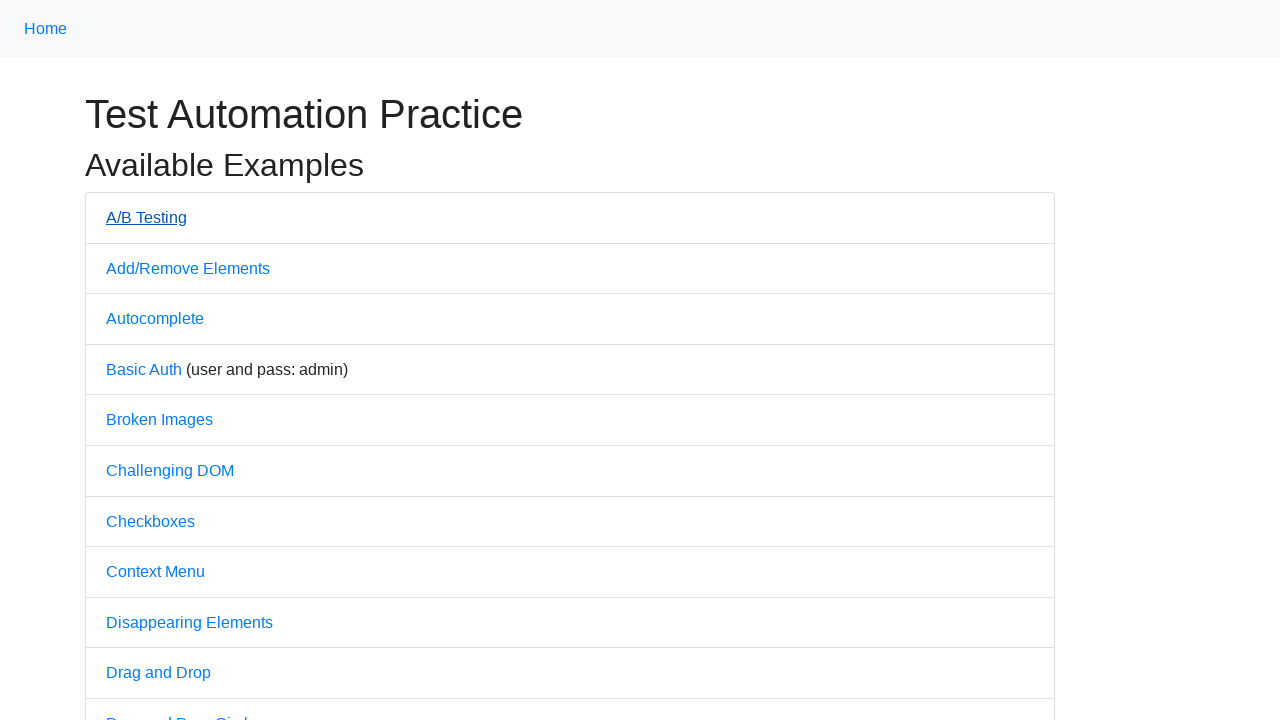